Tests the forgot password functionality by clicking the "Forgot your password?" link on the login page and entering a username on the password reset form.

Starting URL: https://opensource-demo.orangehrmlive.com/web/index.php/auth/login

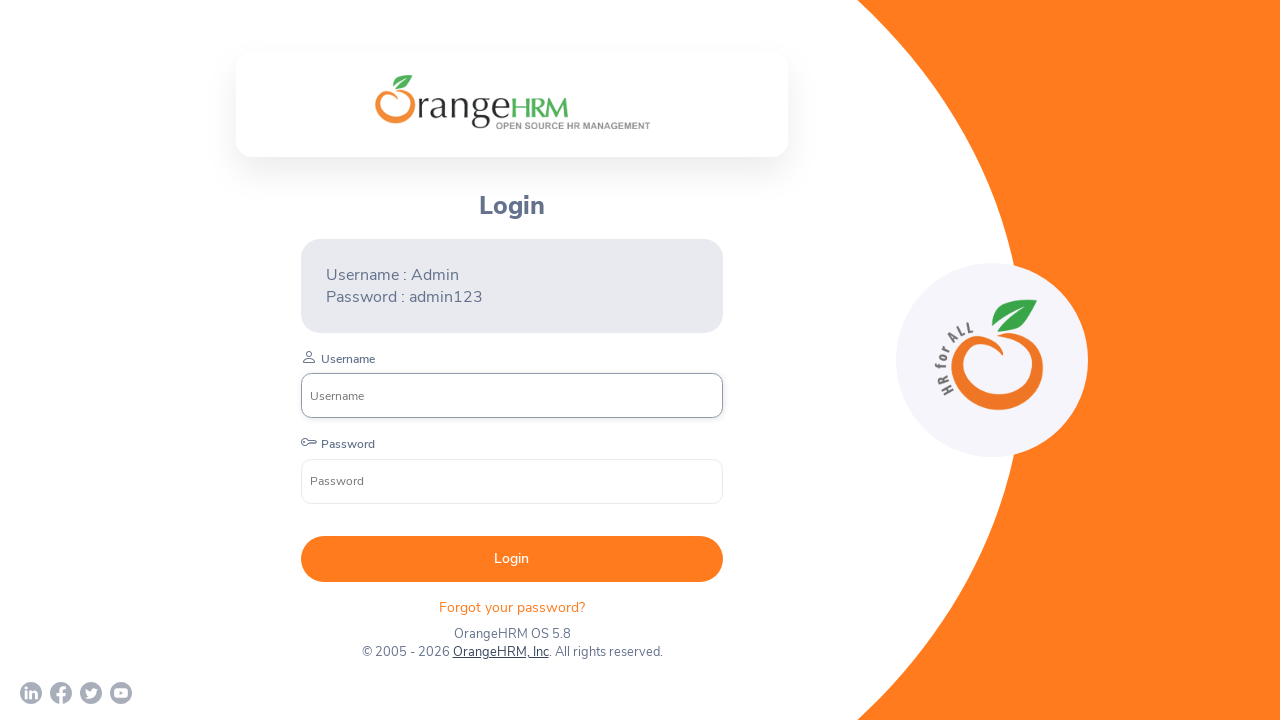

Waited for 'Forgot your password?' link to load on login page
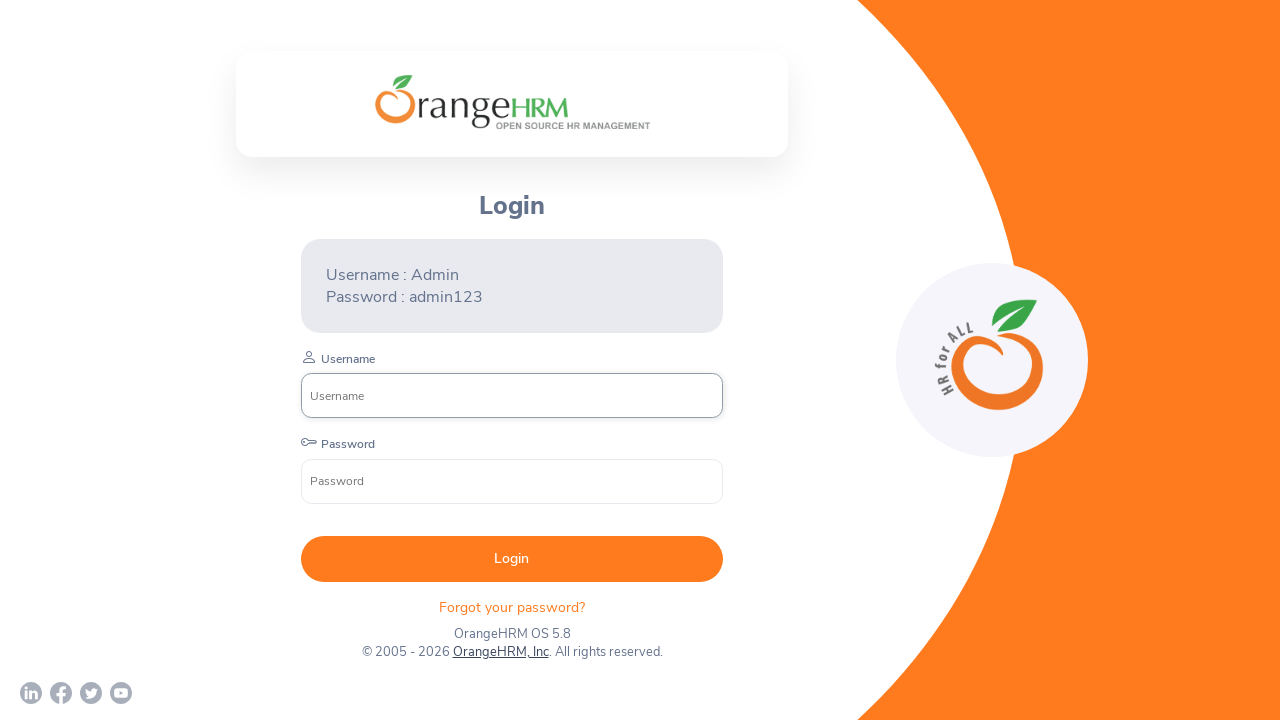

Clicked 'Forgot your password?' link at (512, 607) on xpath=//p[text()='Forgot your password? ']
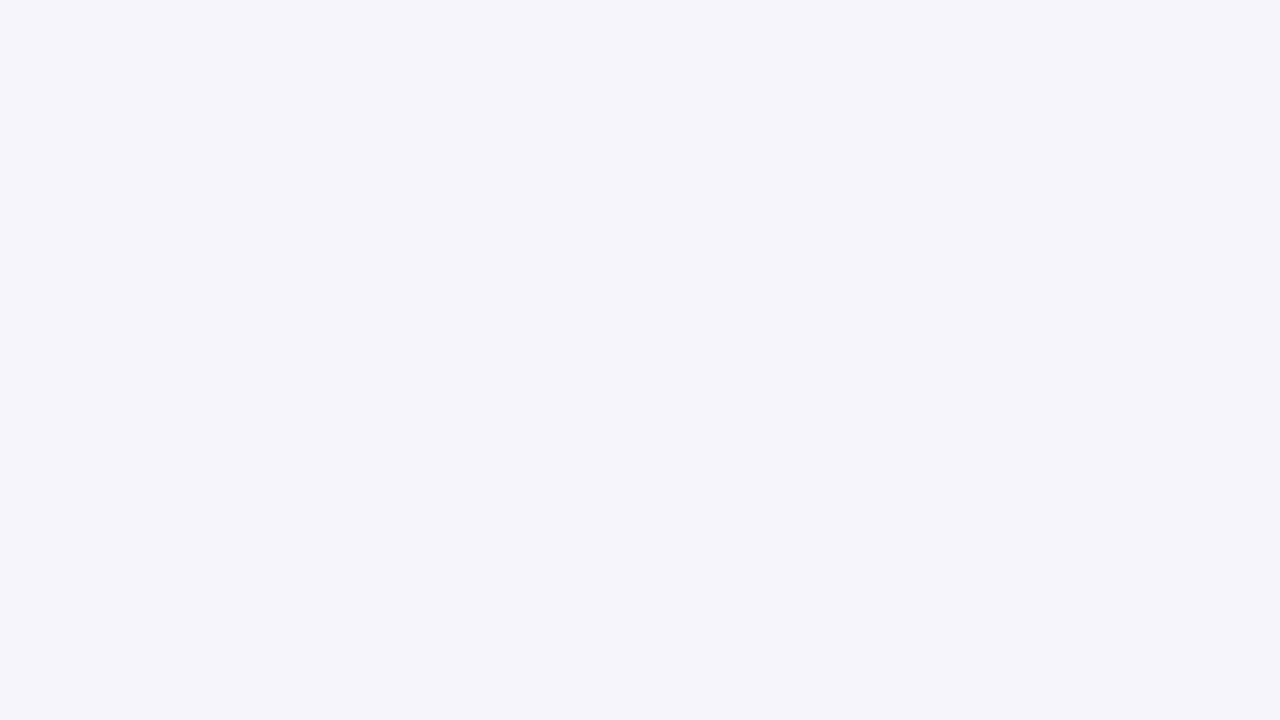

Waited for username field to load on password reset form
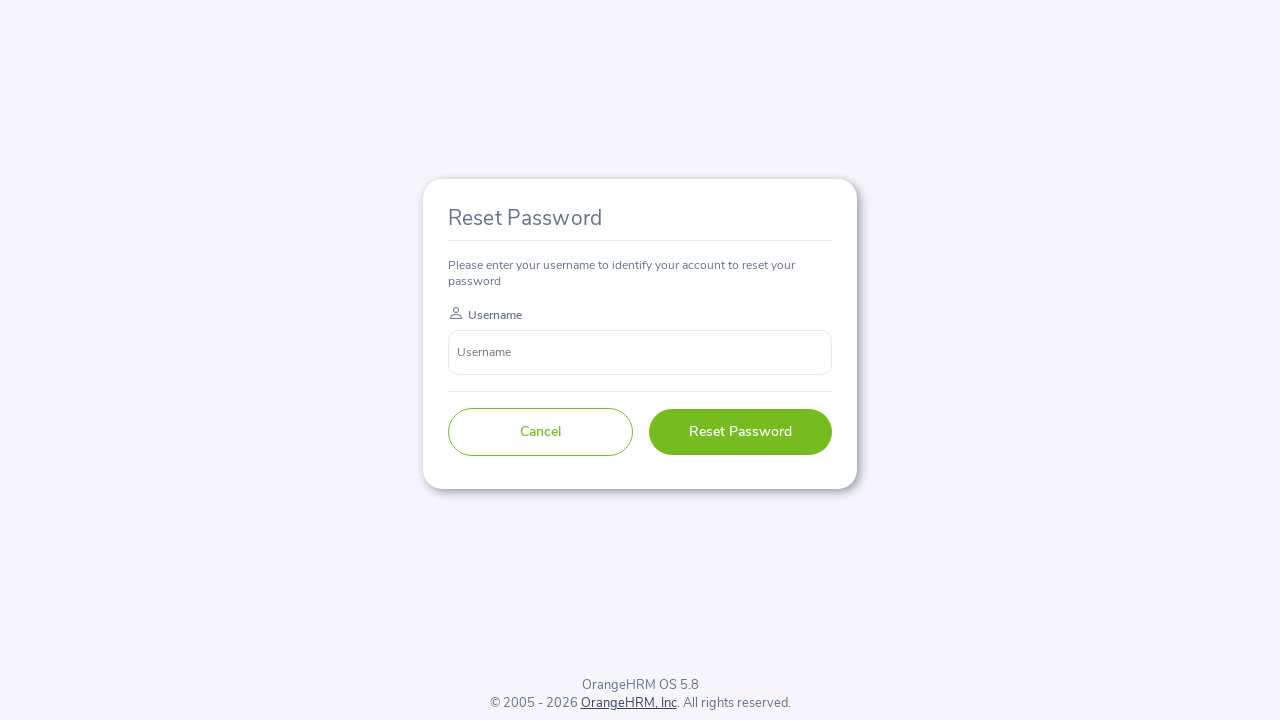

Entered username 'reyaz' in password reset form on input[name='username']
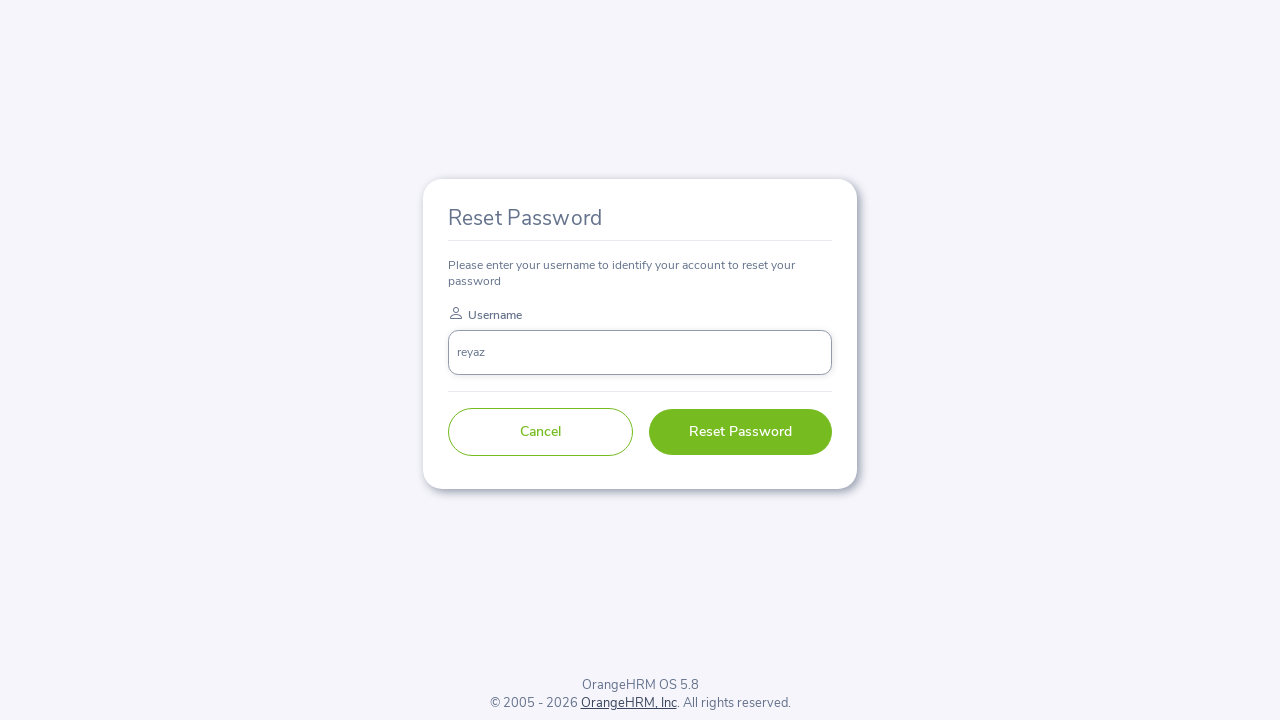

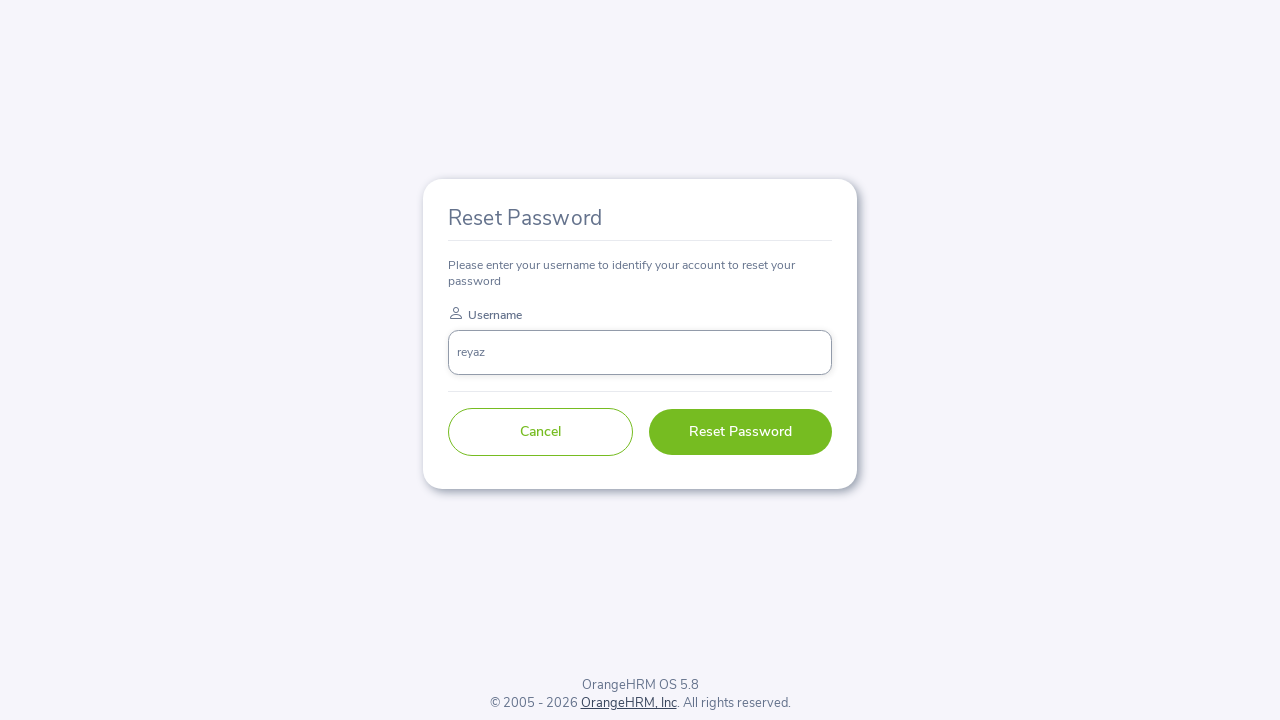